Tests selecting a country from a dropdown by clicking the dropdown, typing "India" in the search field, and selecting the option

Starting URL: https://demo.automationtesting.in/Register.html

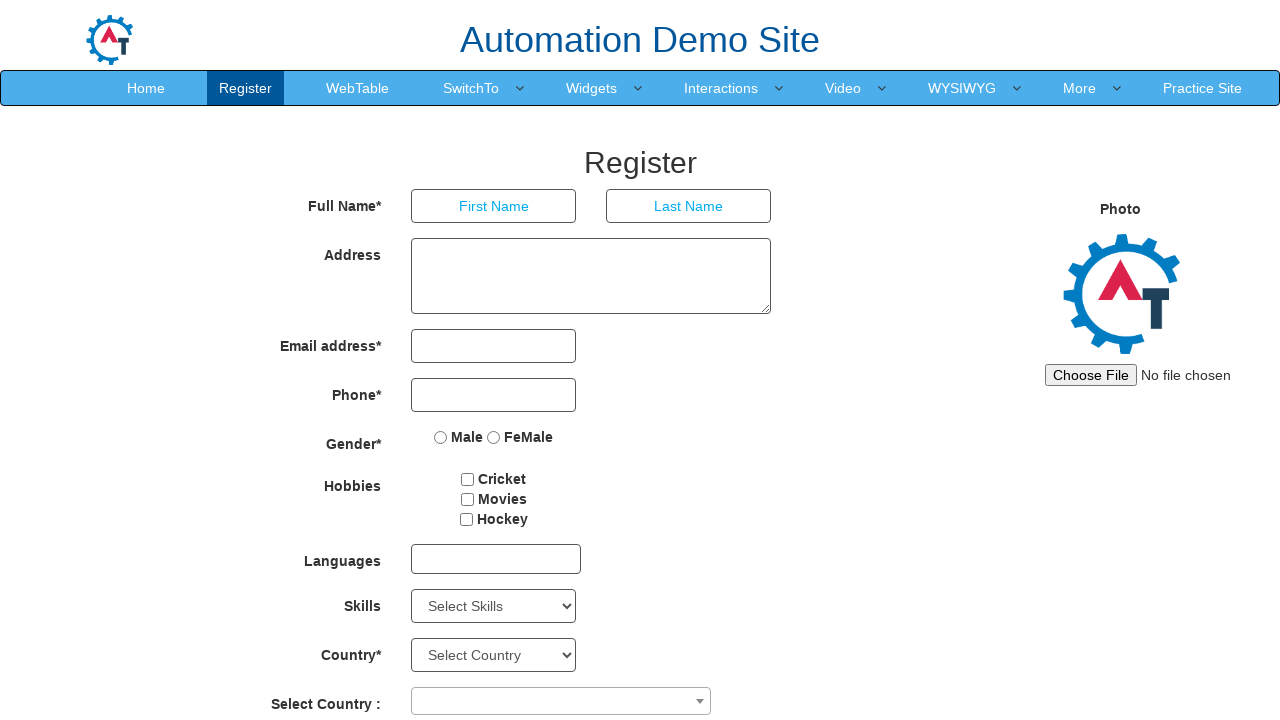

Clicked on the country dropdown to open it at (561, 701) on span.select2-selection.select2-selection--single
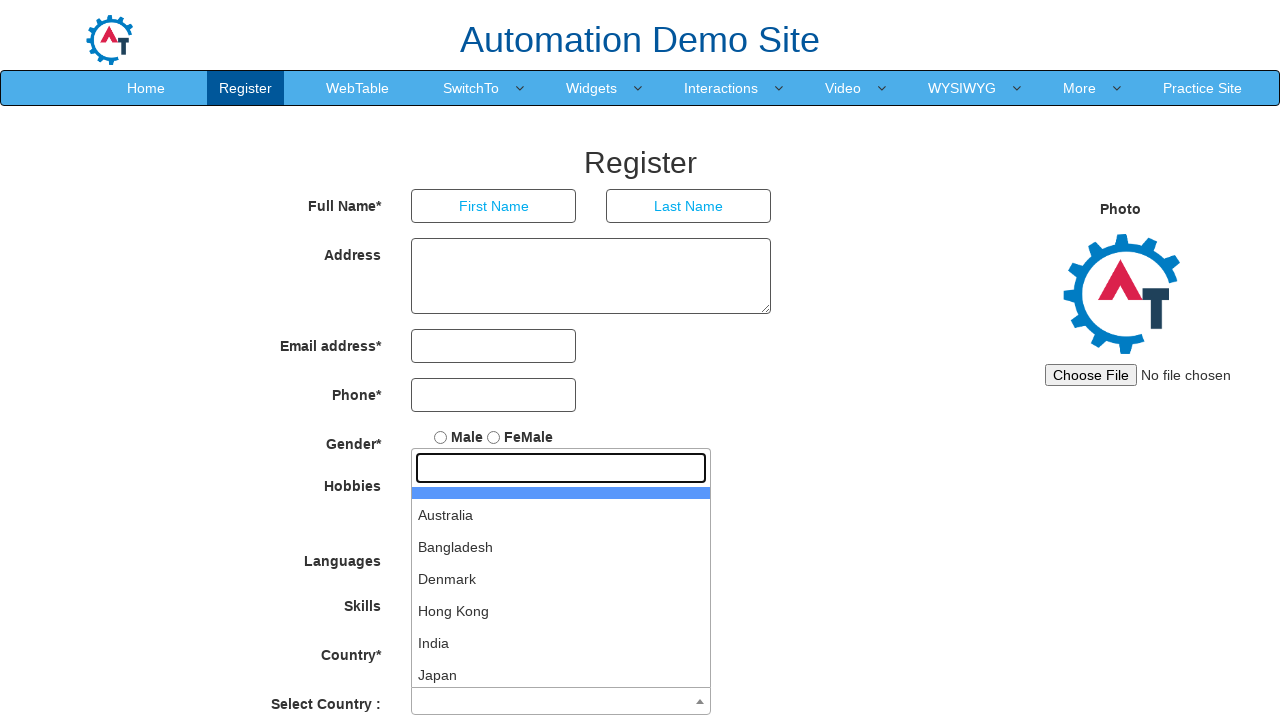

Typed 'India' in the country search field on .select2-search__field
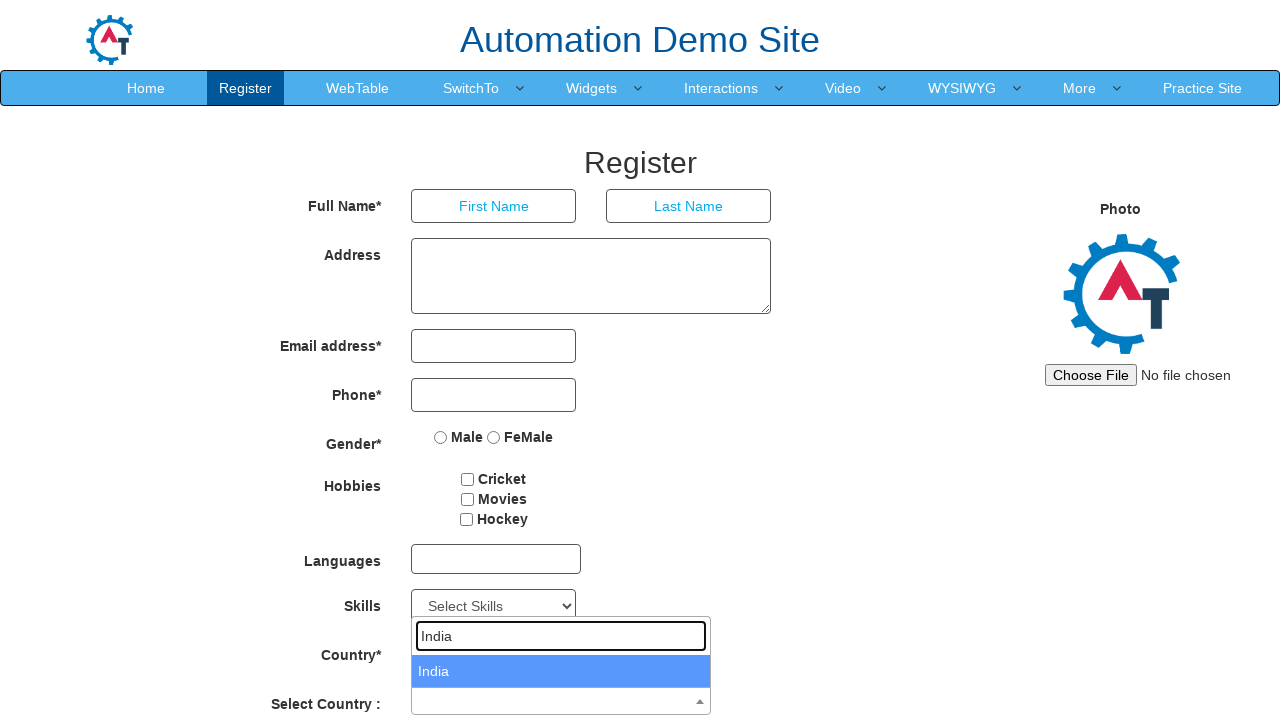

Selected 'India' from the dropdown options at (561, 671) on li:text('India')
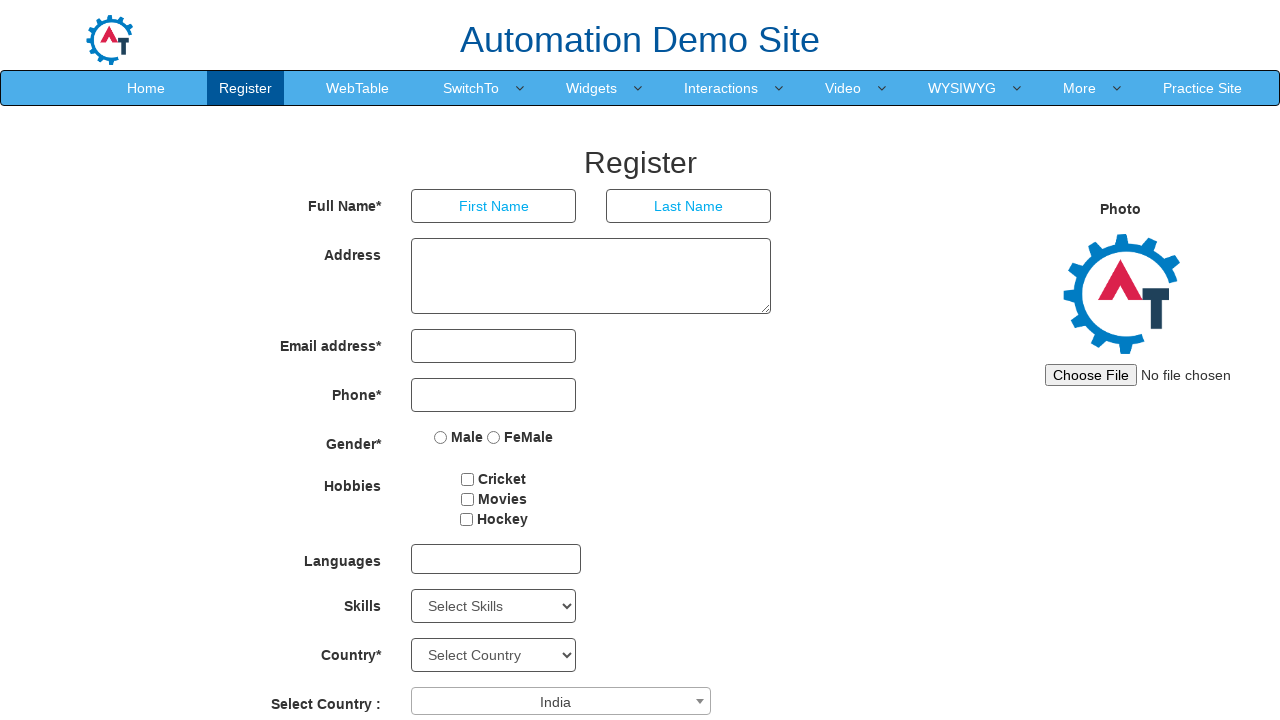

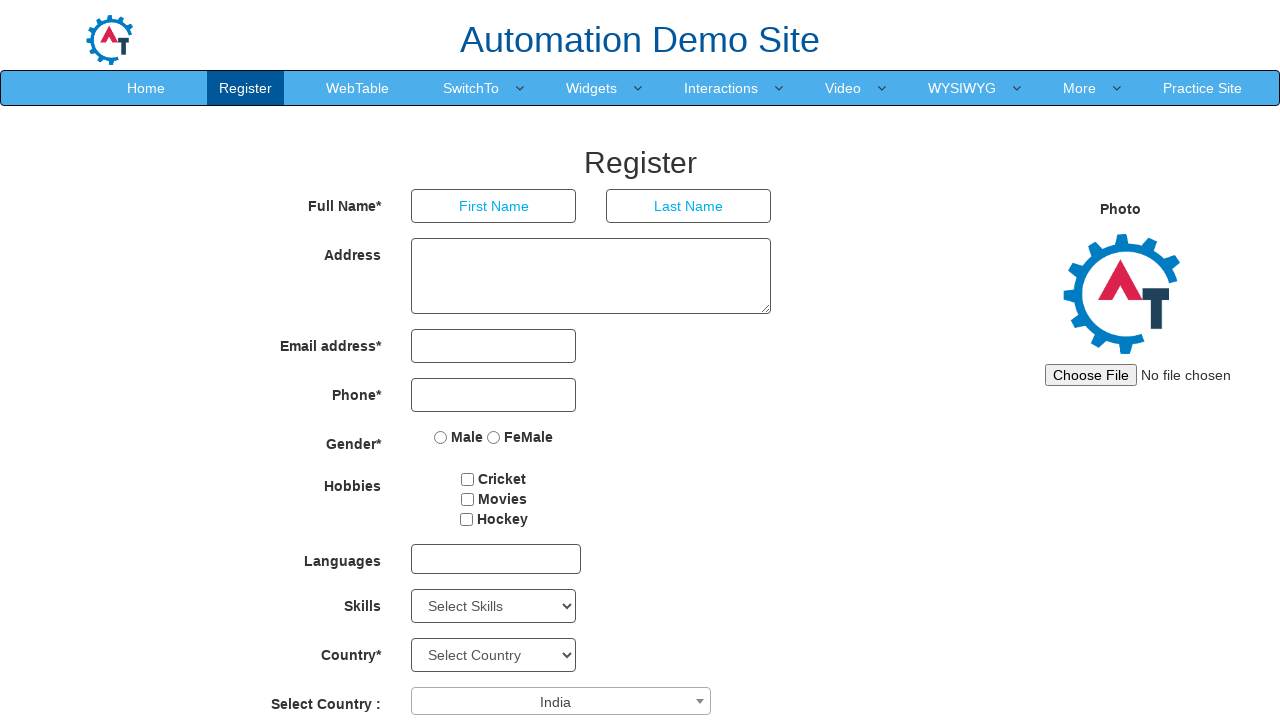